Tests a complete user discovery journey on the Rebet app website by scrolling through key sections, exploring main content, hovering over CTAs, and checking footer links.

Starting URL: https://rebet.app/

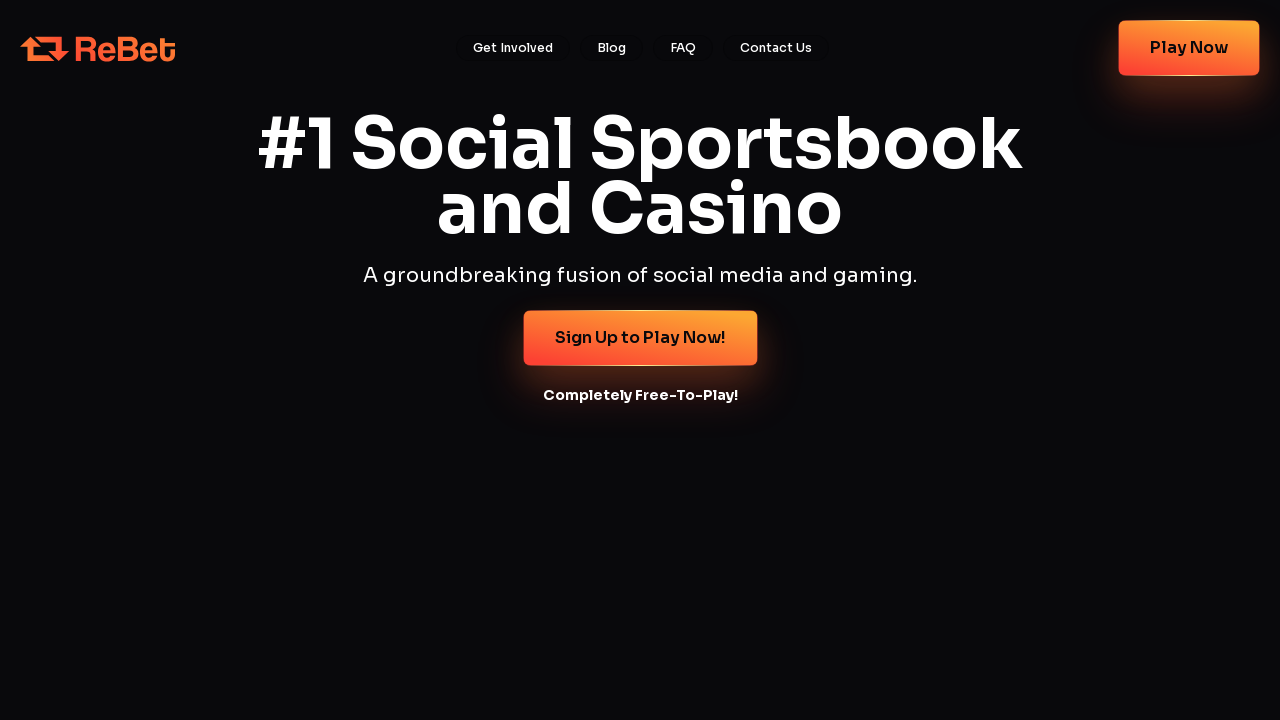

Page loaded (domcontentloaded state reached)
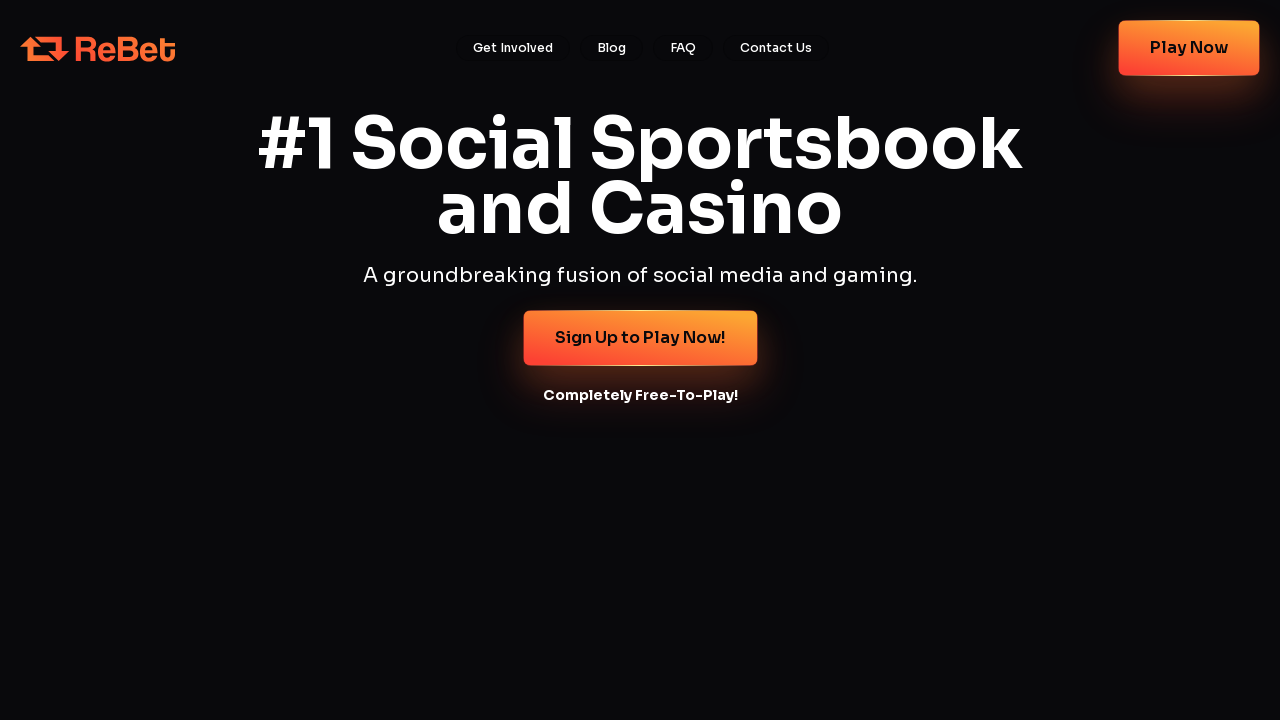

Located main heading element
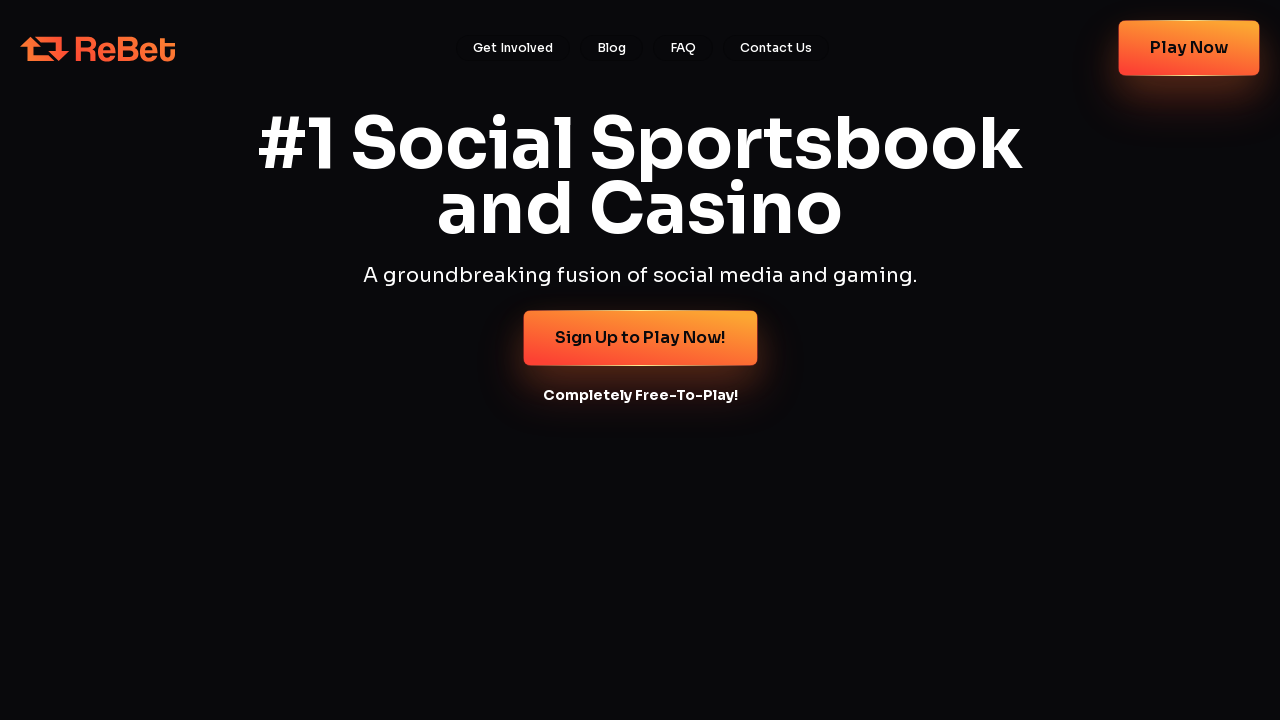

Main heading is visible with text: Free-to-PlayCasino Style Games
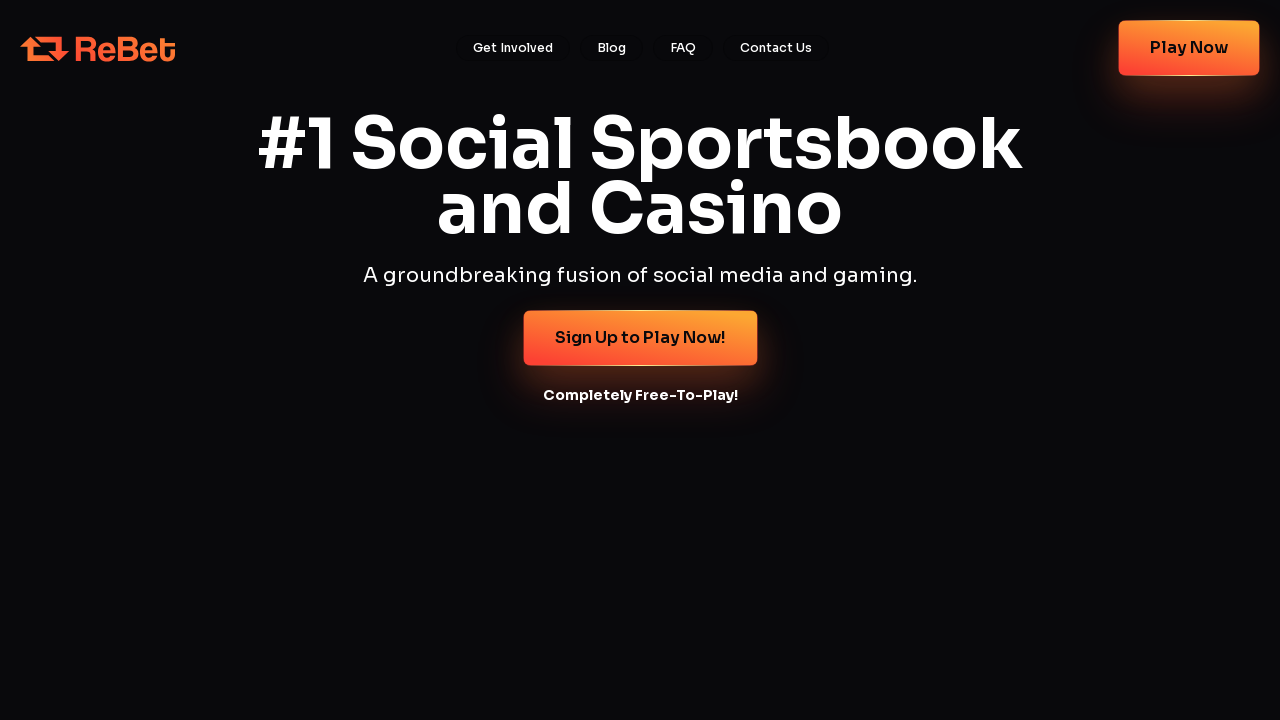

Scrolled to Sports Gaming section (30% down the page)
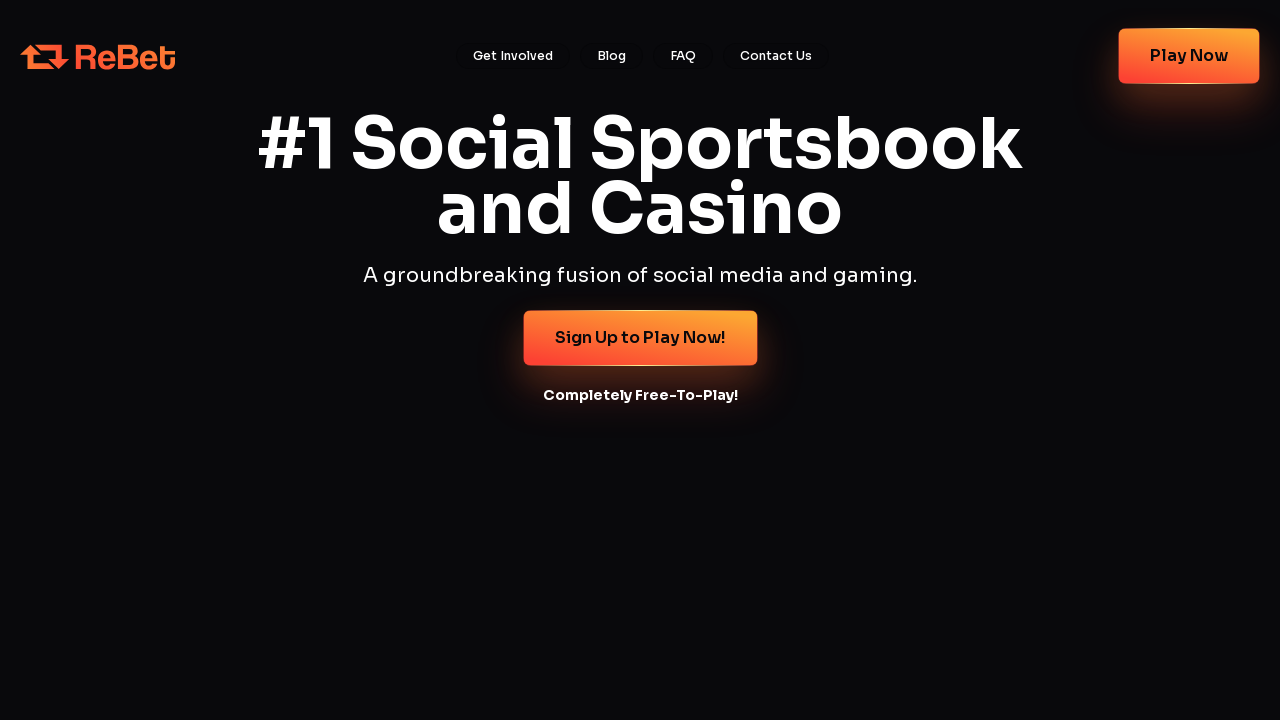

Waited for Sports Gaming section to load (1500ms)
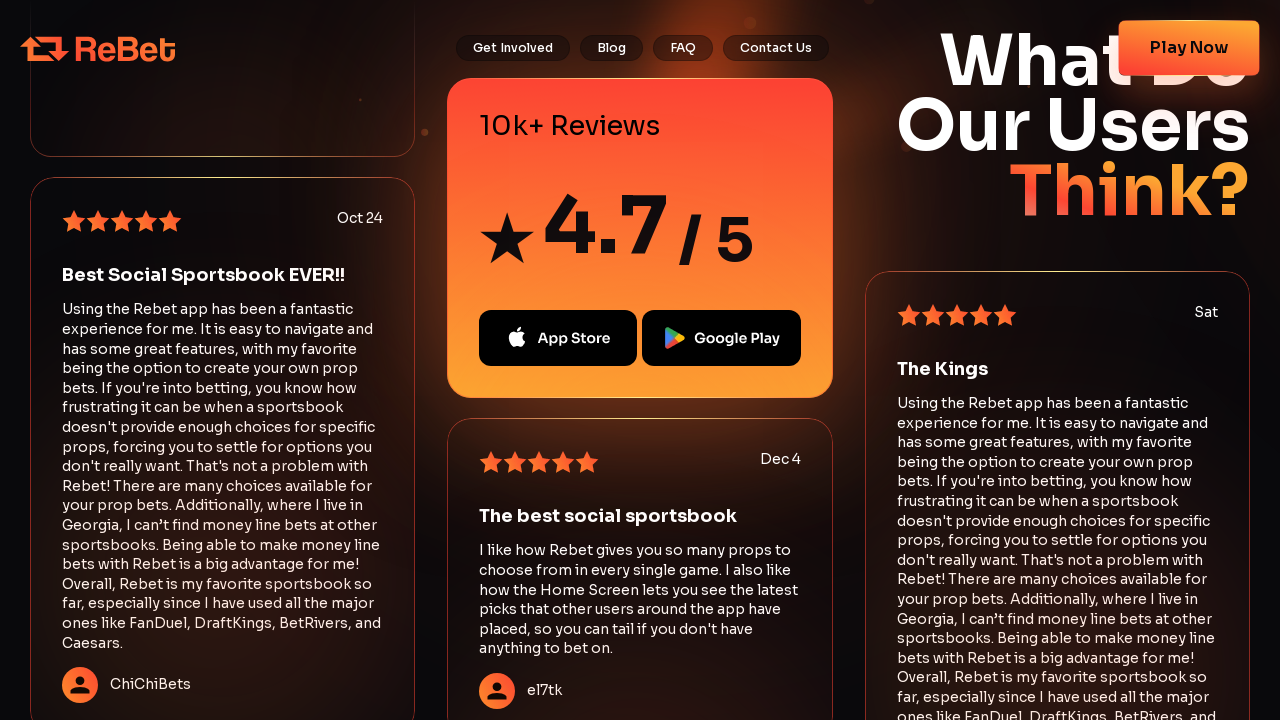

Scrolled to Casino Games section (50% down the page)
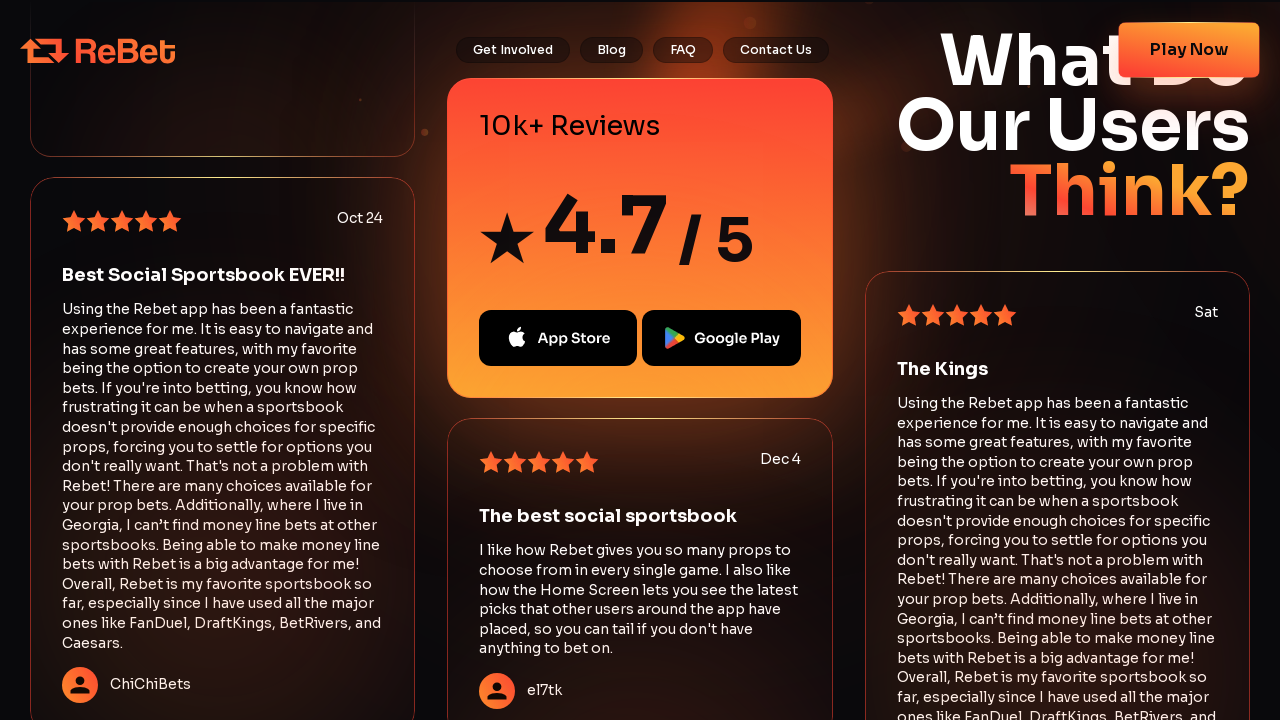

Waited for Casino Games section to load (1500ms)
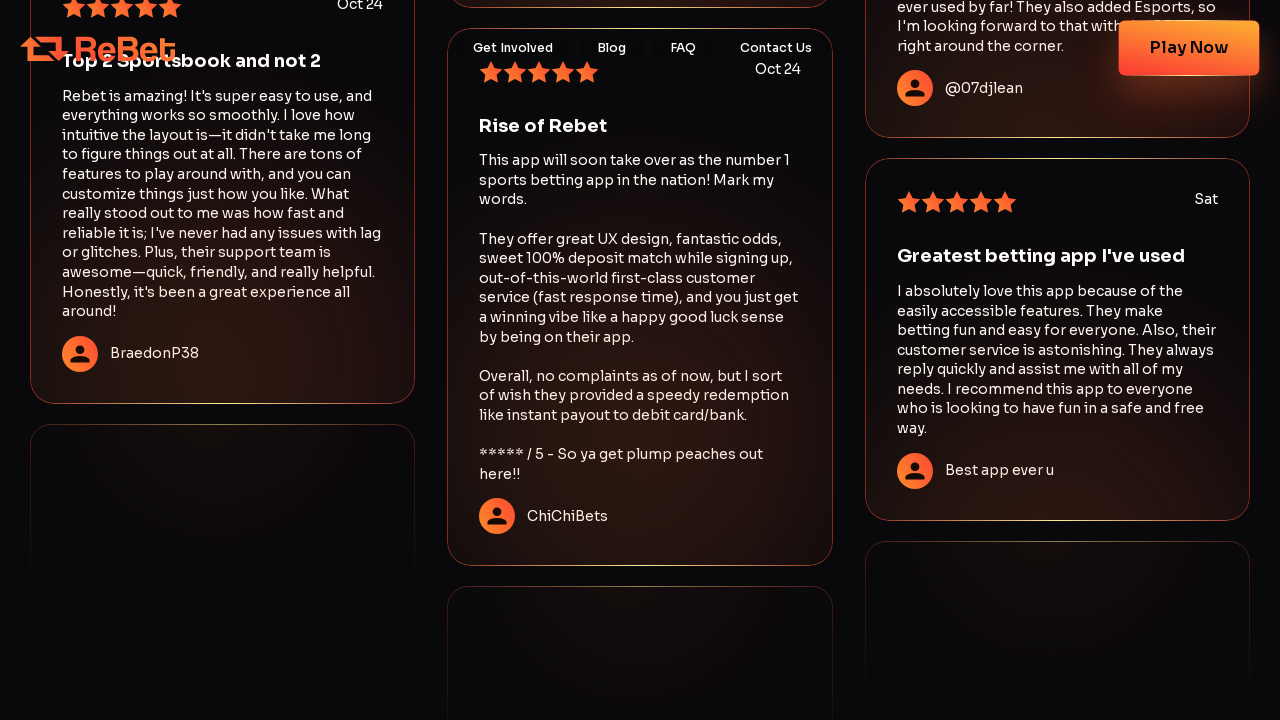

Scrolled to User Reviews section (70% down the page)
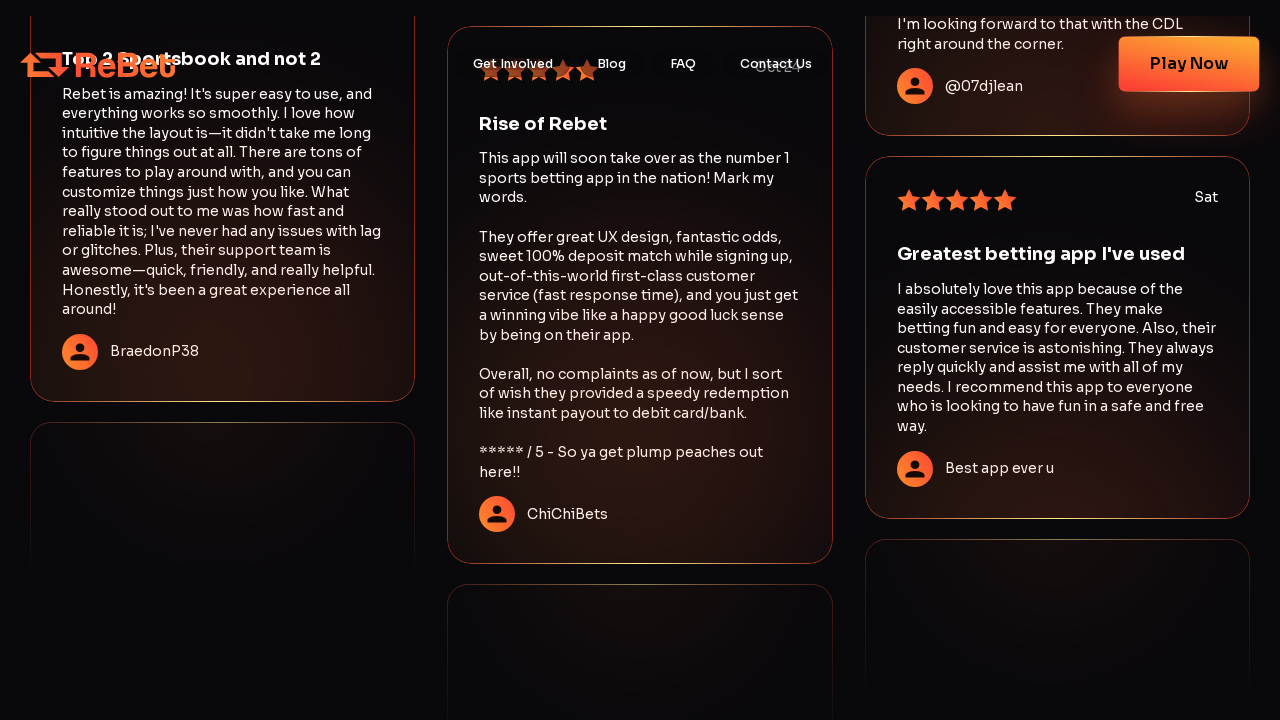

Waited for User Reviews section to load (1500ms)
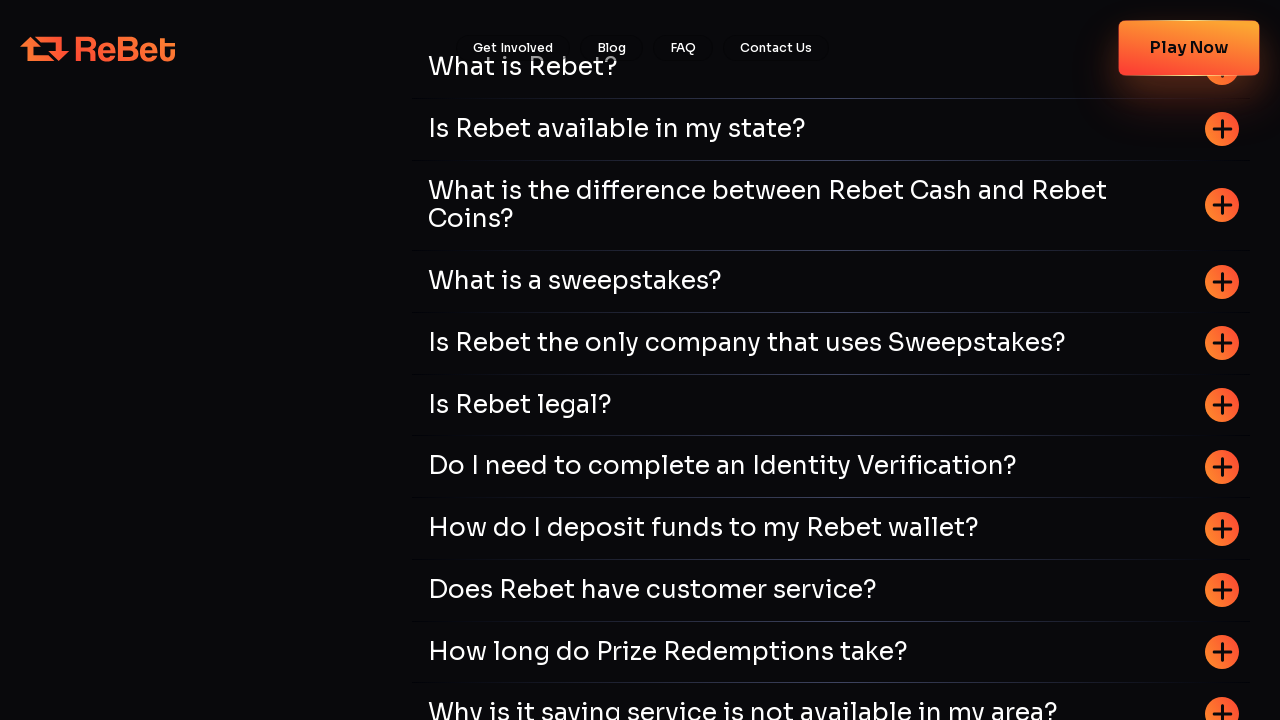

Scrolled to FAQ section (90% down the page)
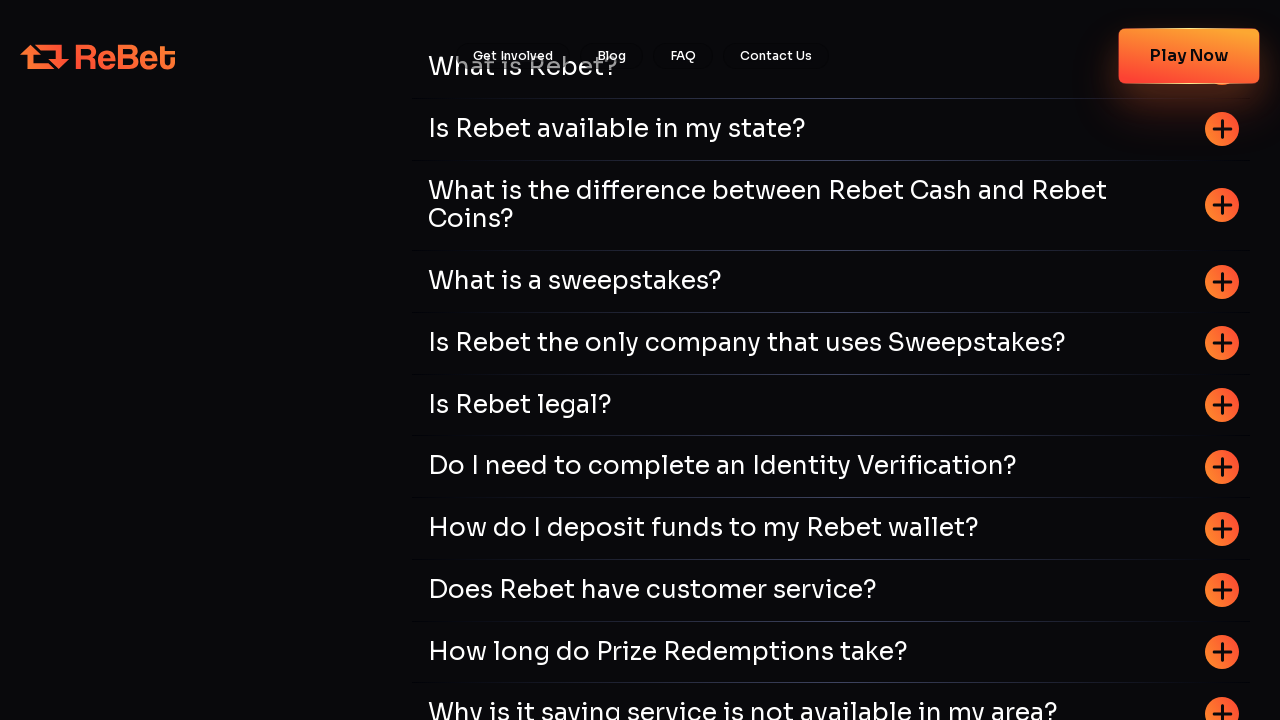

Waited for FAQ section to load (1500ms)
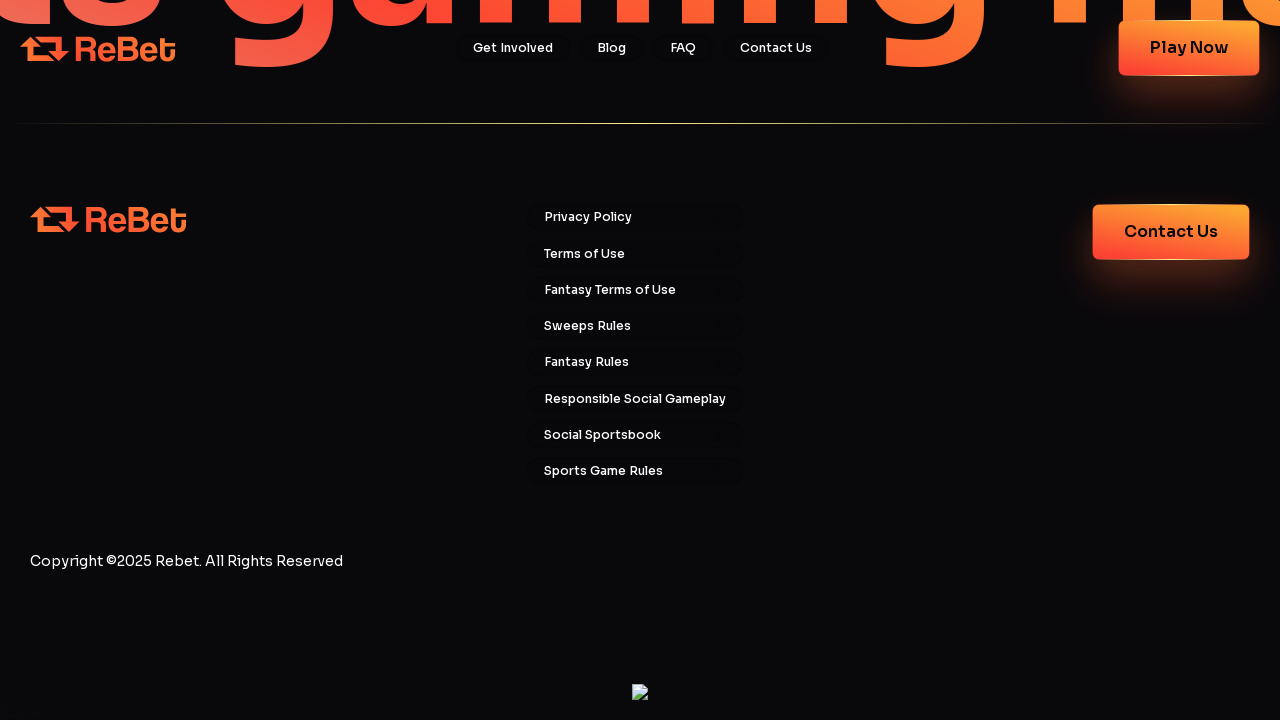

Scrolled back to top of page
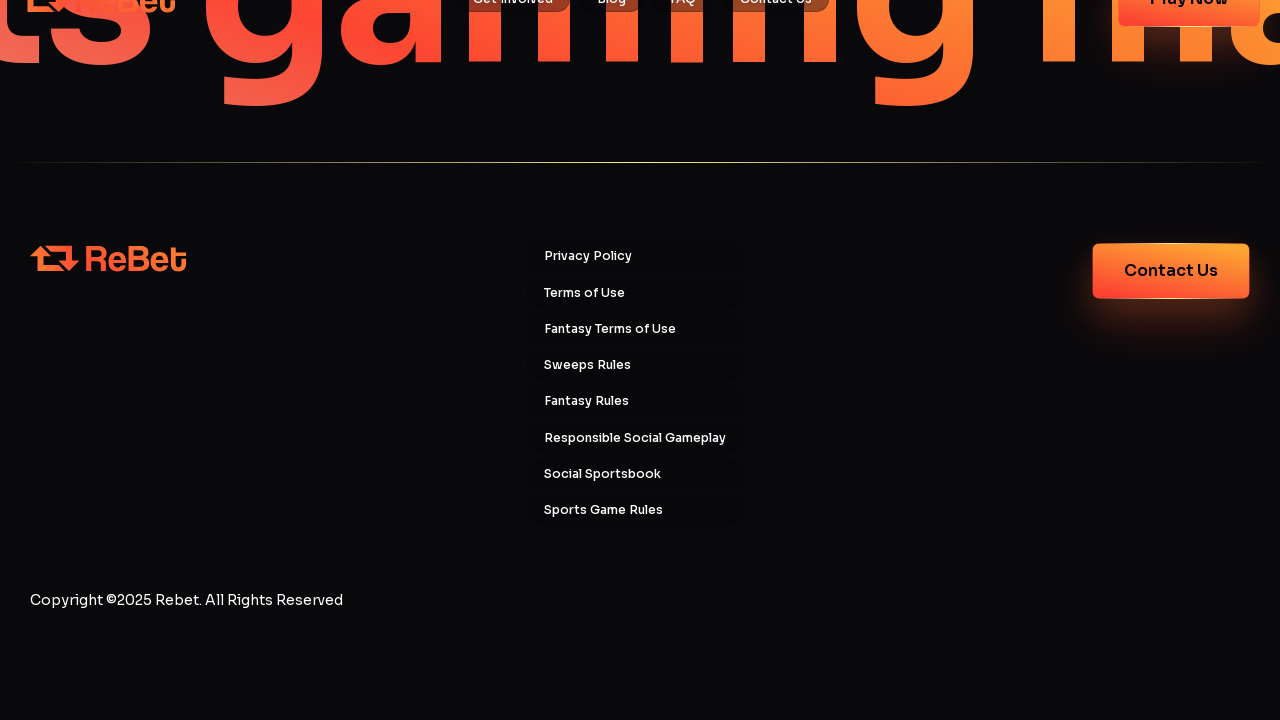

Waited for page to settle (1000ms)
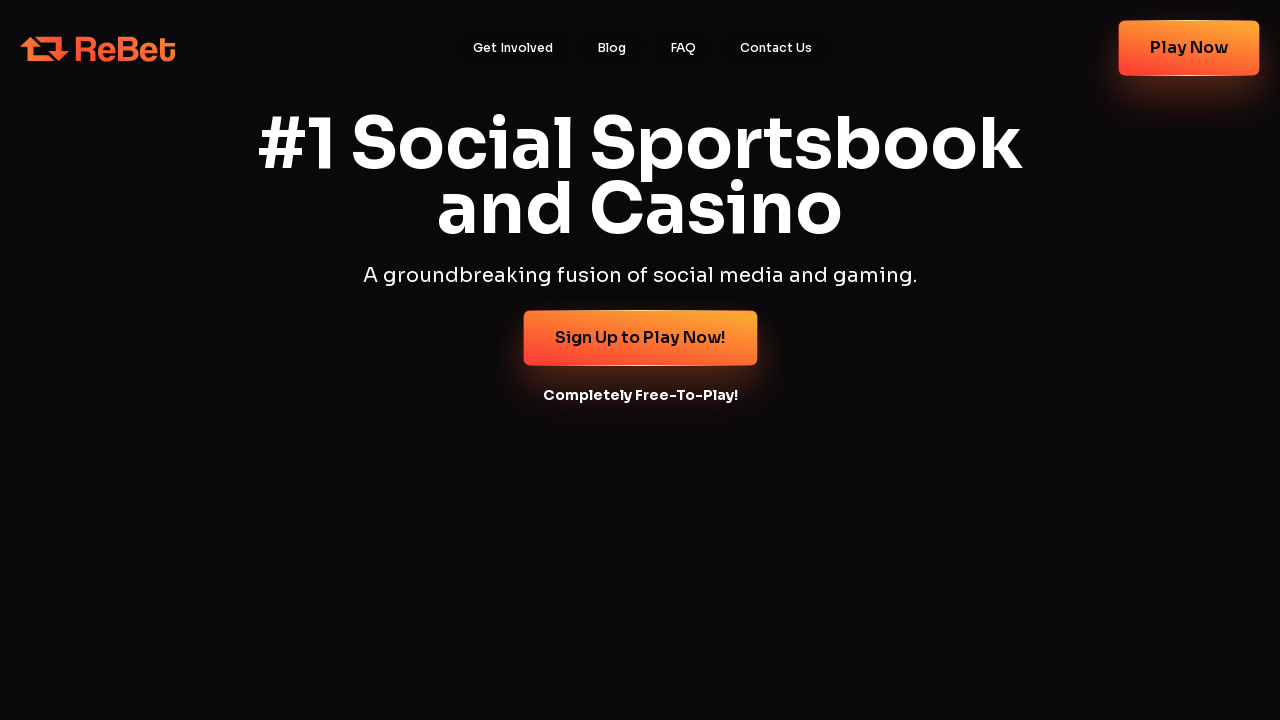

Located CTA buttons (Play Now / Sign Up)
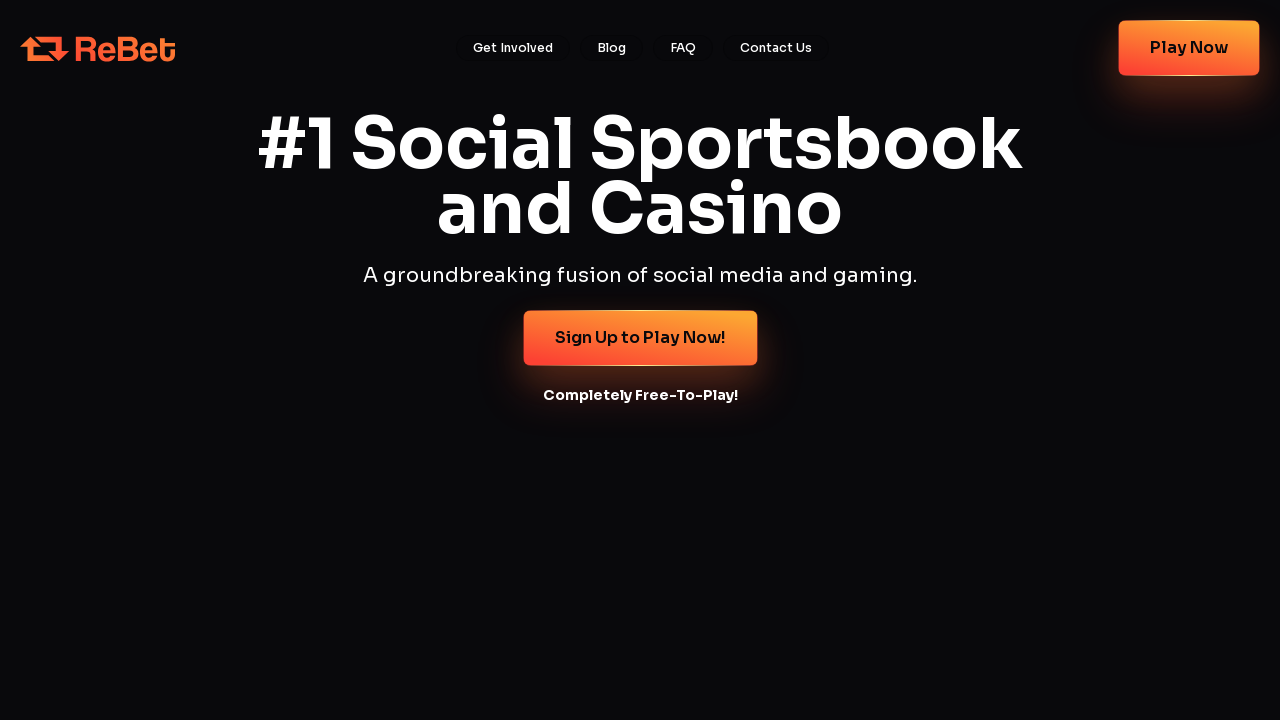

Found 0 CTA button(s)
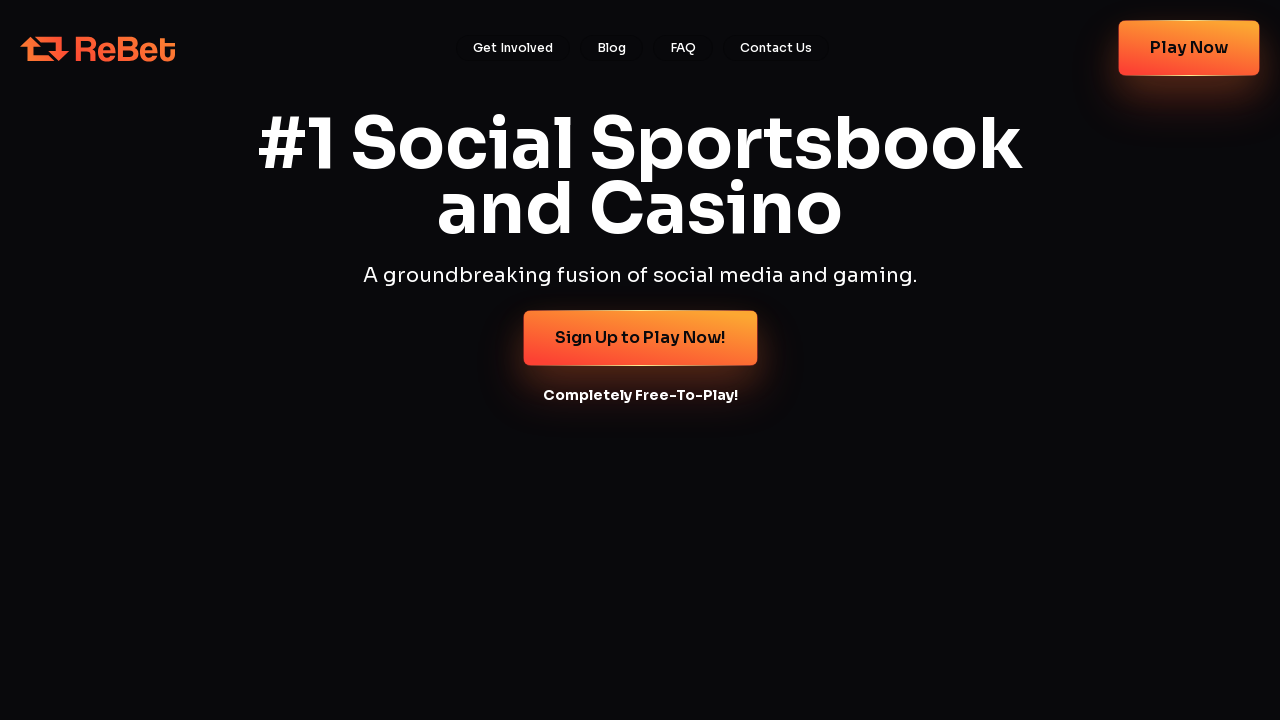

Scrolled to footer of page
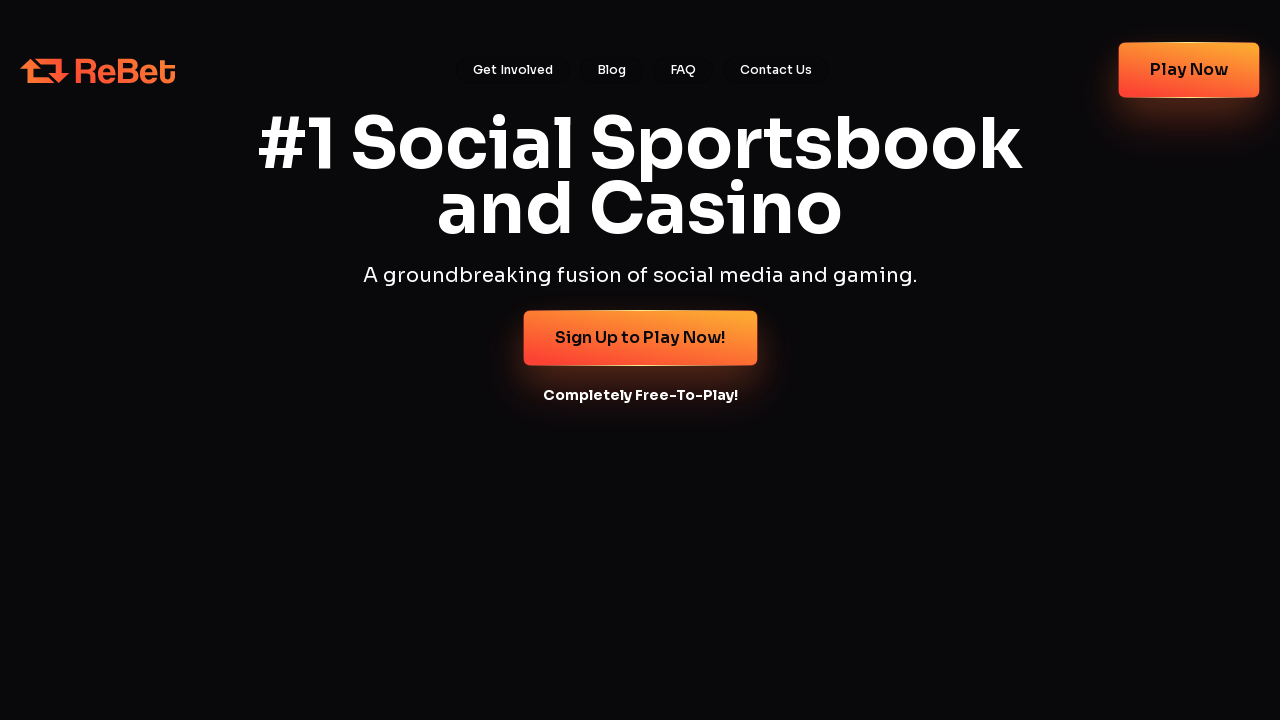

Waited for footer to load (1000ms)
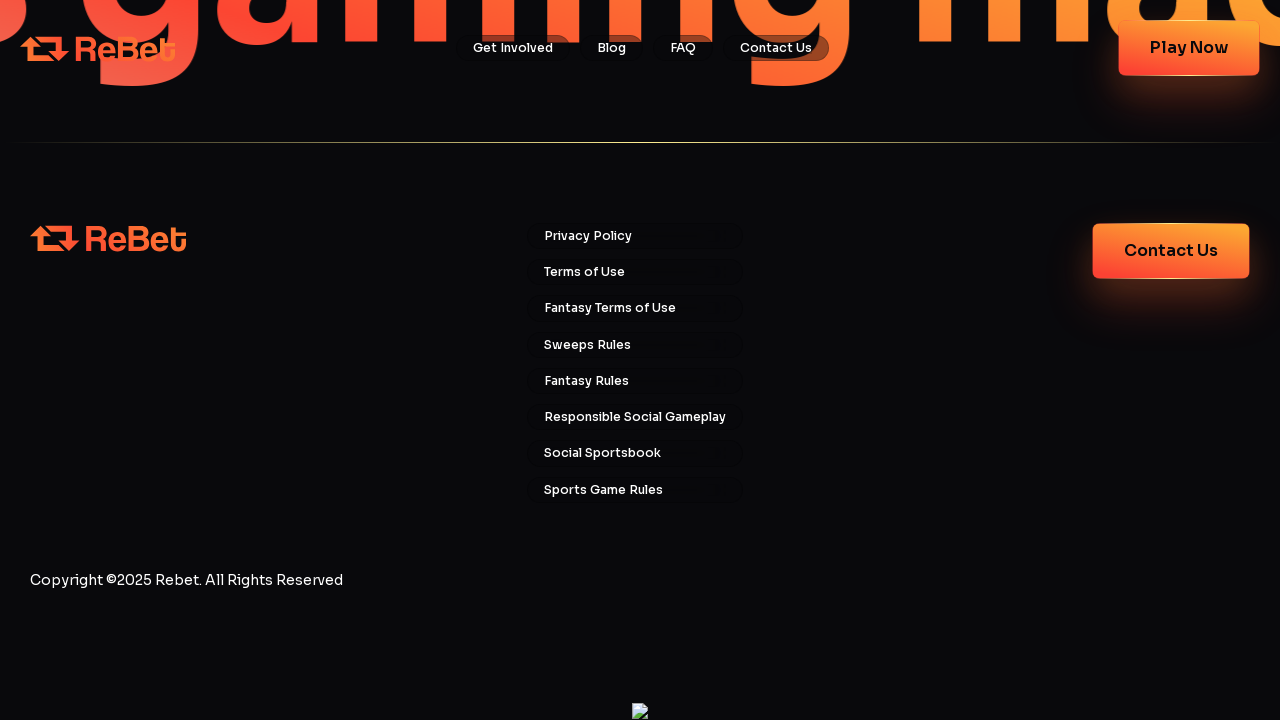

Located privacy link in footer
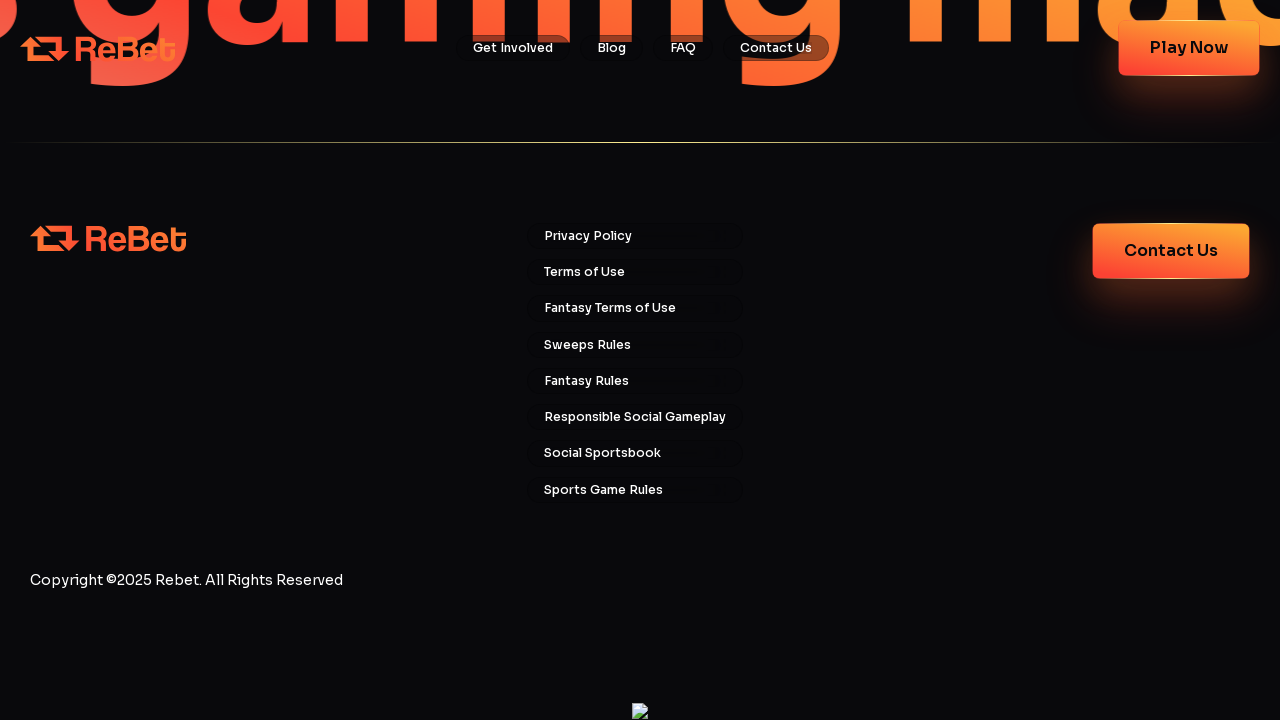

Located terms link in footer
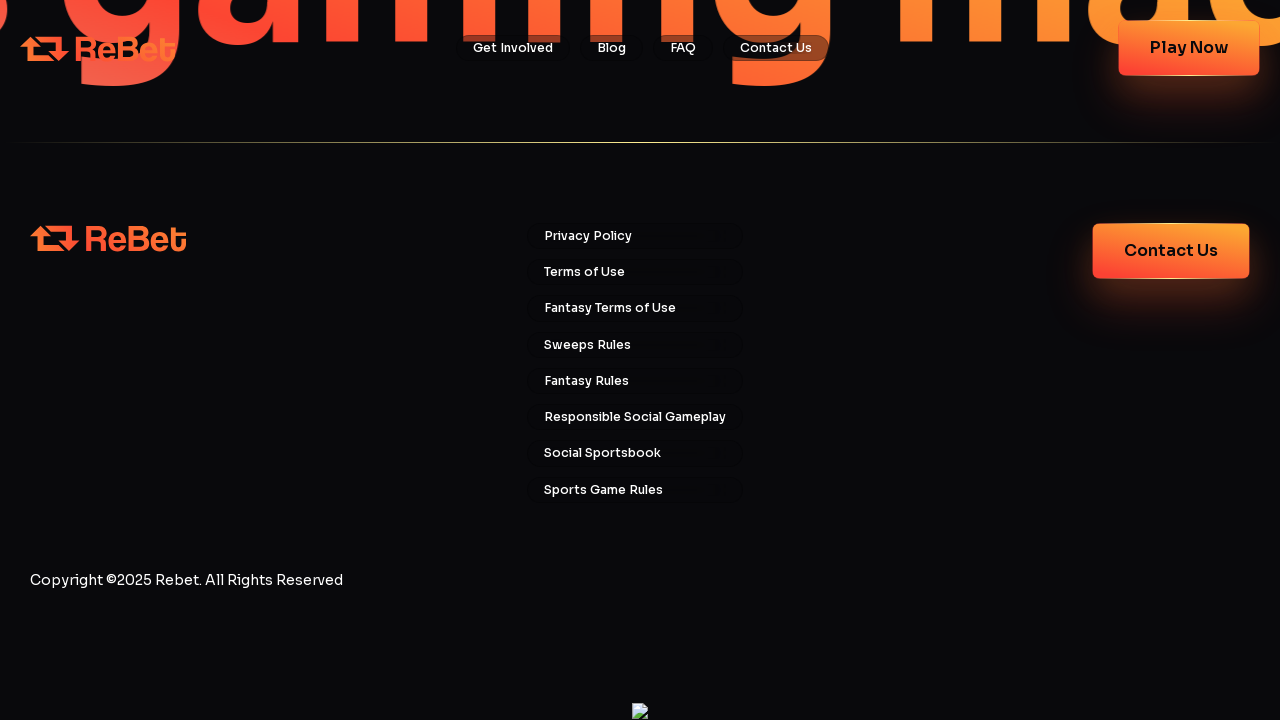

Located Contact Us link in footer
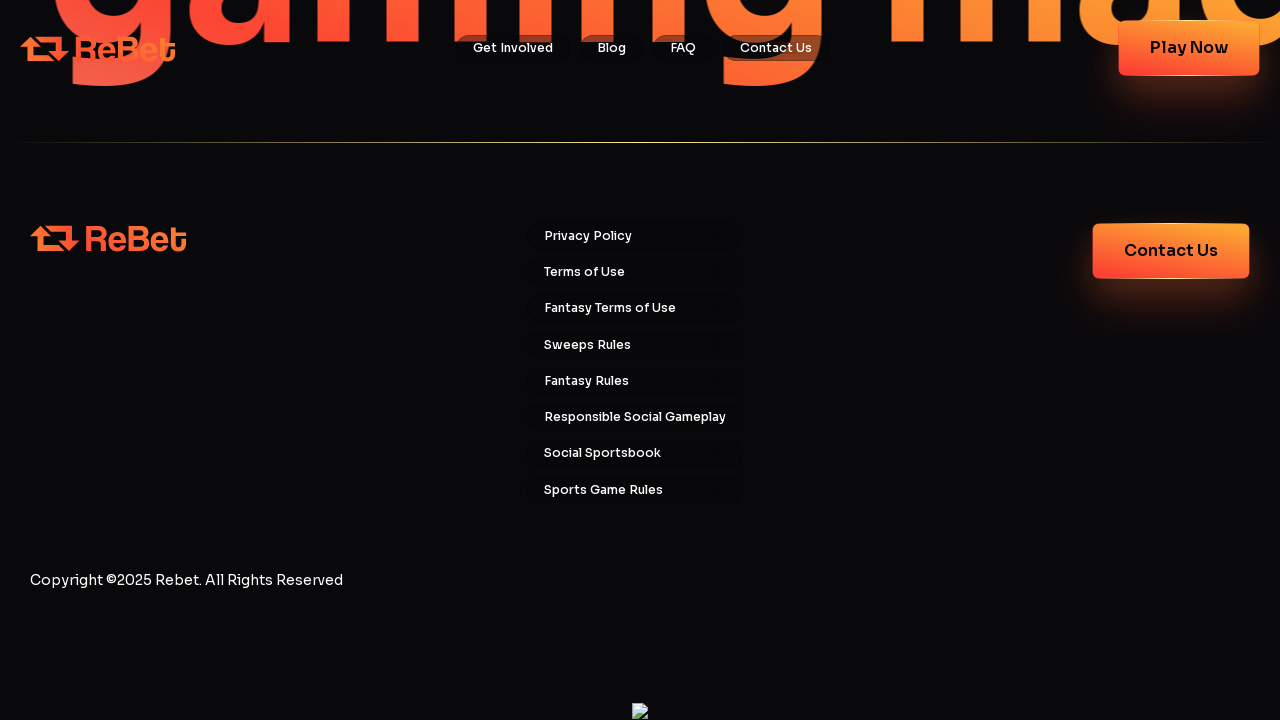

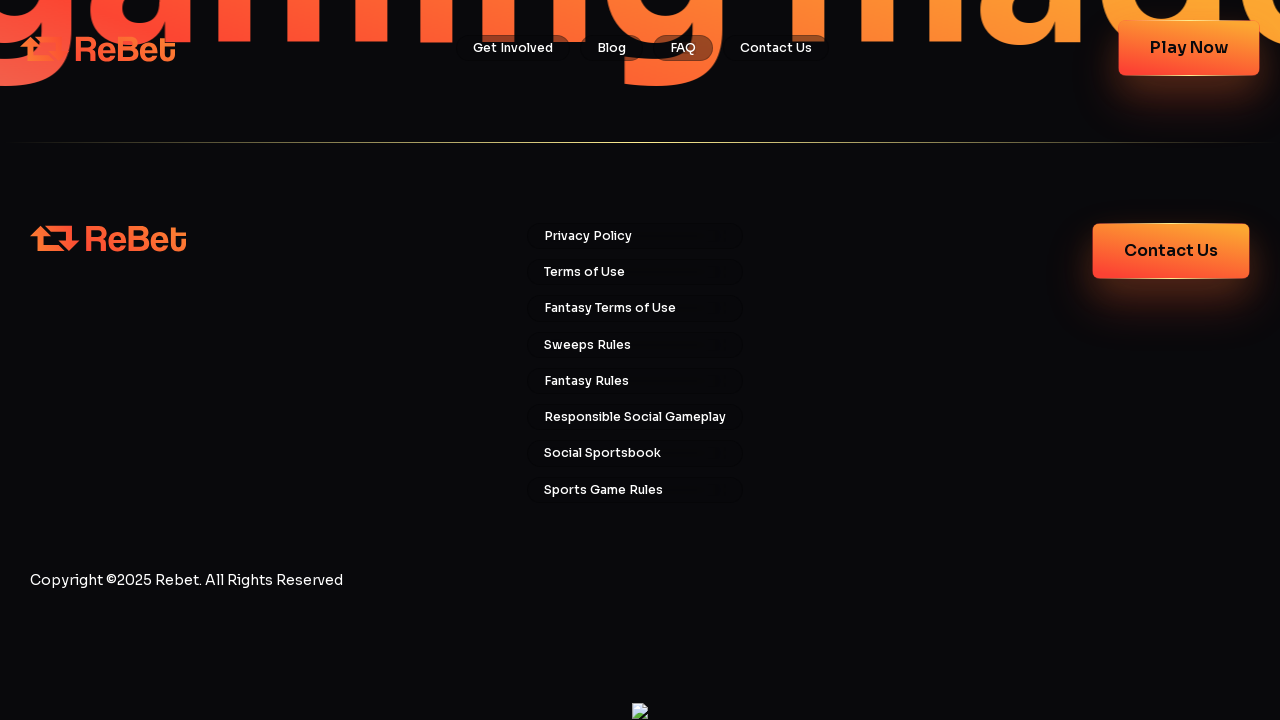